Tests un-marking completed todo items by unchecking their checkboxes

Starting URL: https://demo.playwright.dev/todomvc

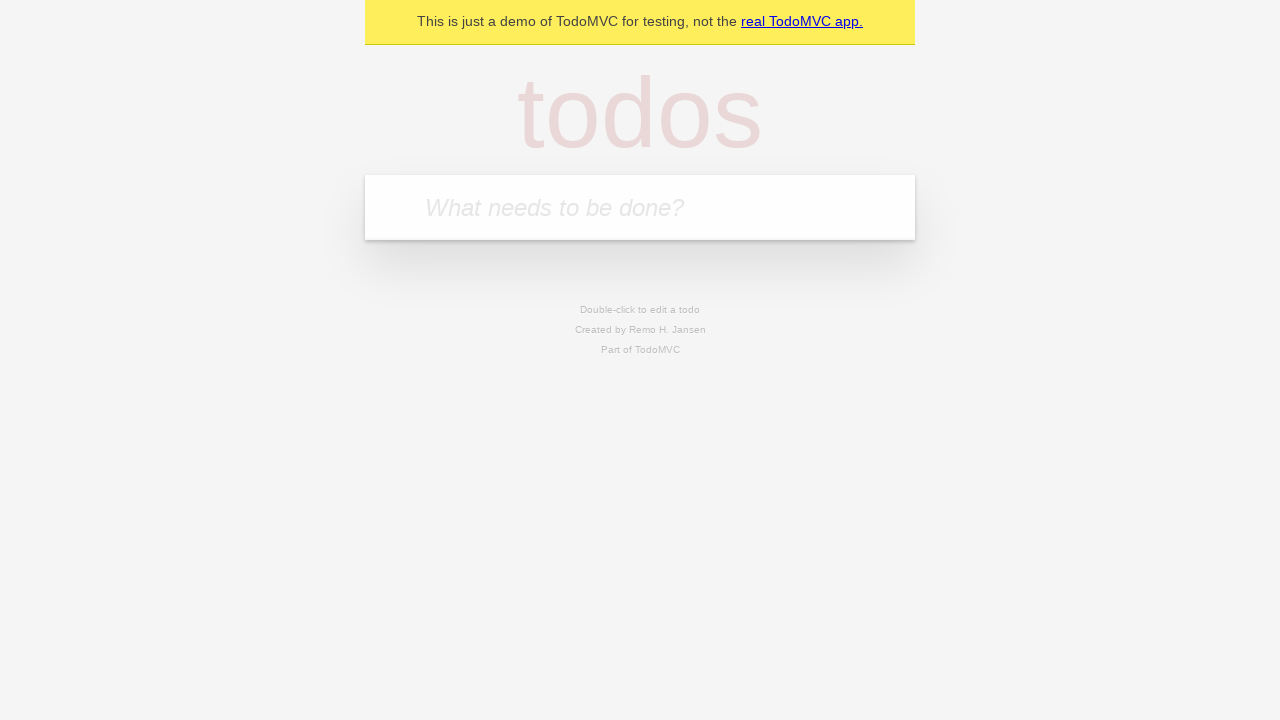

Filled new todo field with 'buy some cheese' on internal:attr=[placeholder="What needs to be done?"i]
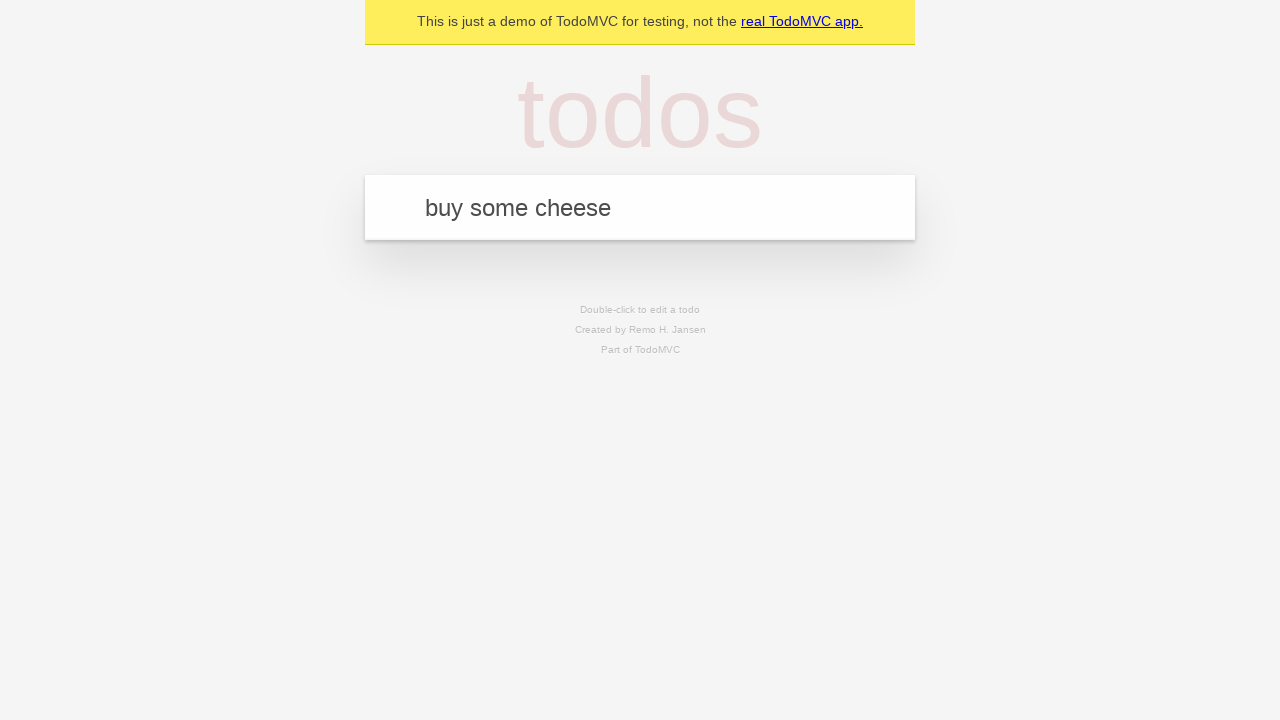

Pressed Enter to add todo item 'buy some cheese' on internal:attr=[placeholder="What needs to be done?"i]
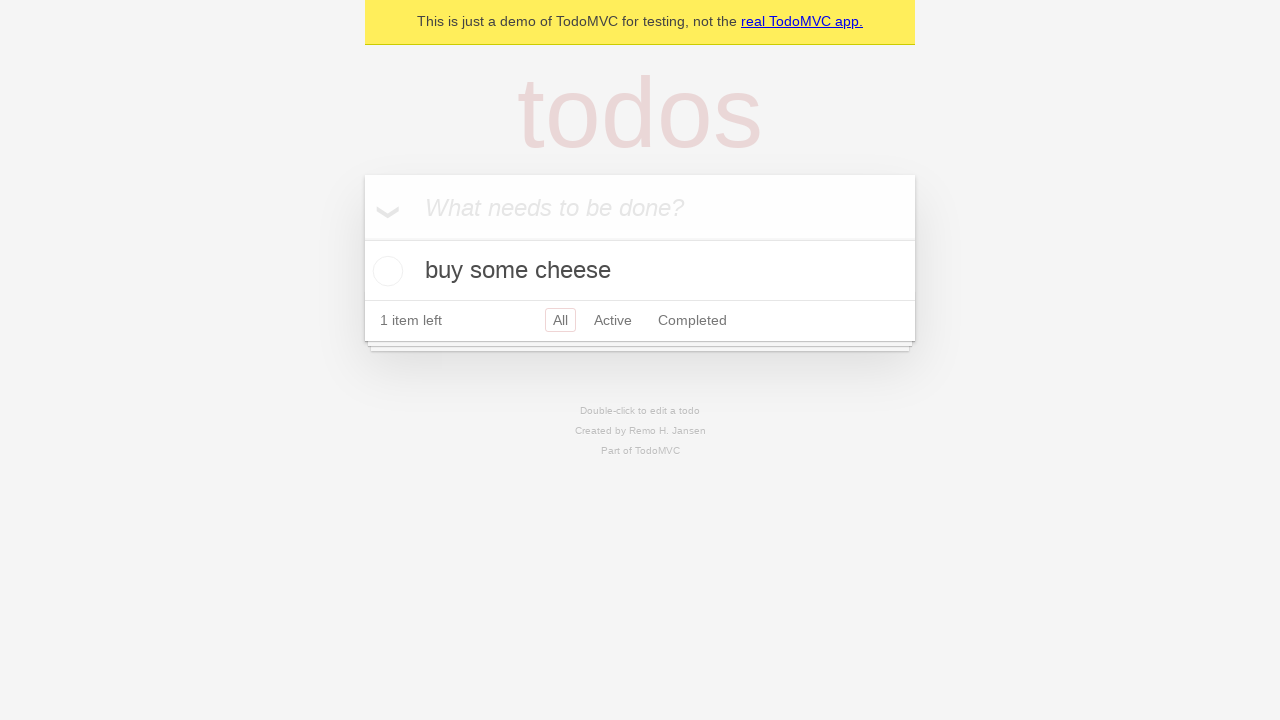

Filled new todo field with 'feed the cat' on internal:attr=[placeholder="What needs to be done?"i]
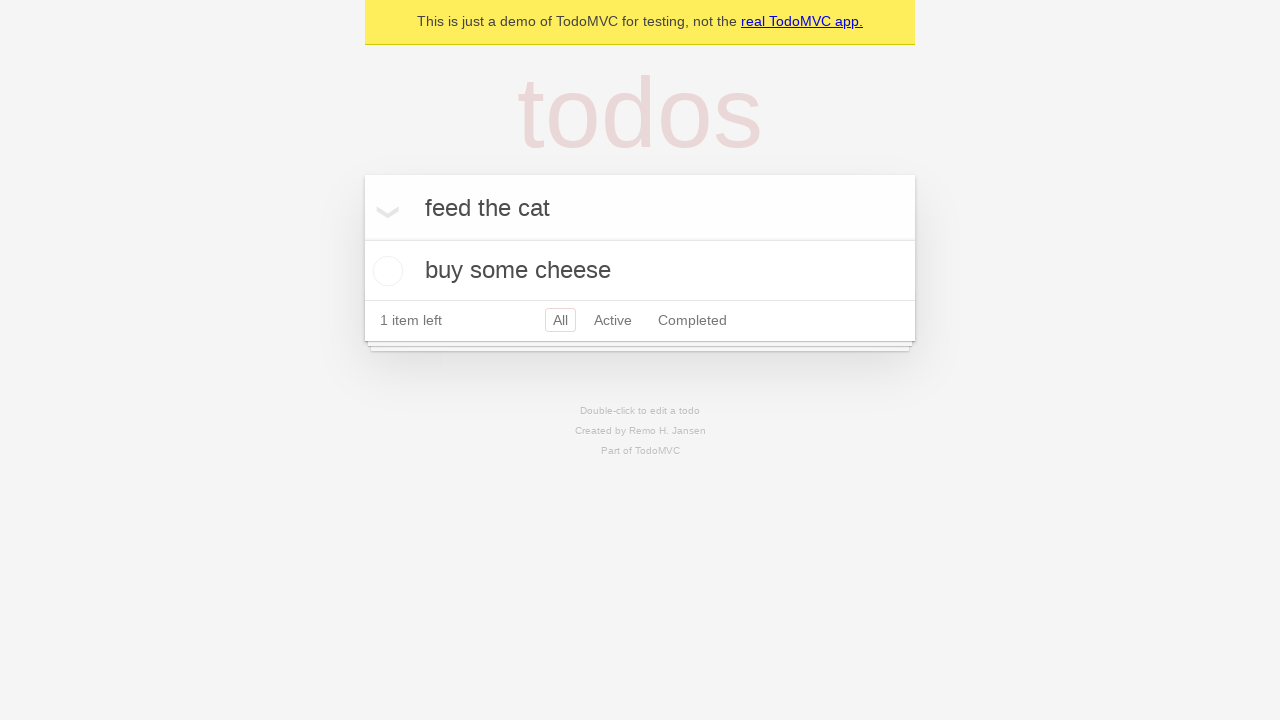

Pressed Enter to add todo item 'feed the cat' on internal:attr=[placeholder="What needs to be done?"i]
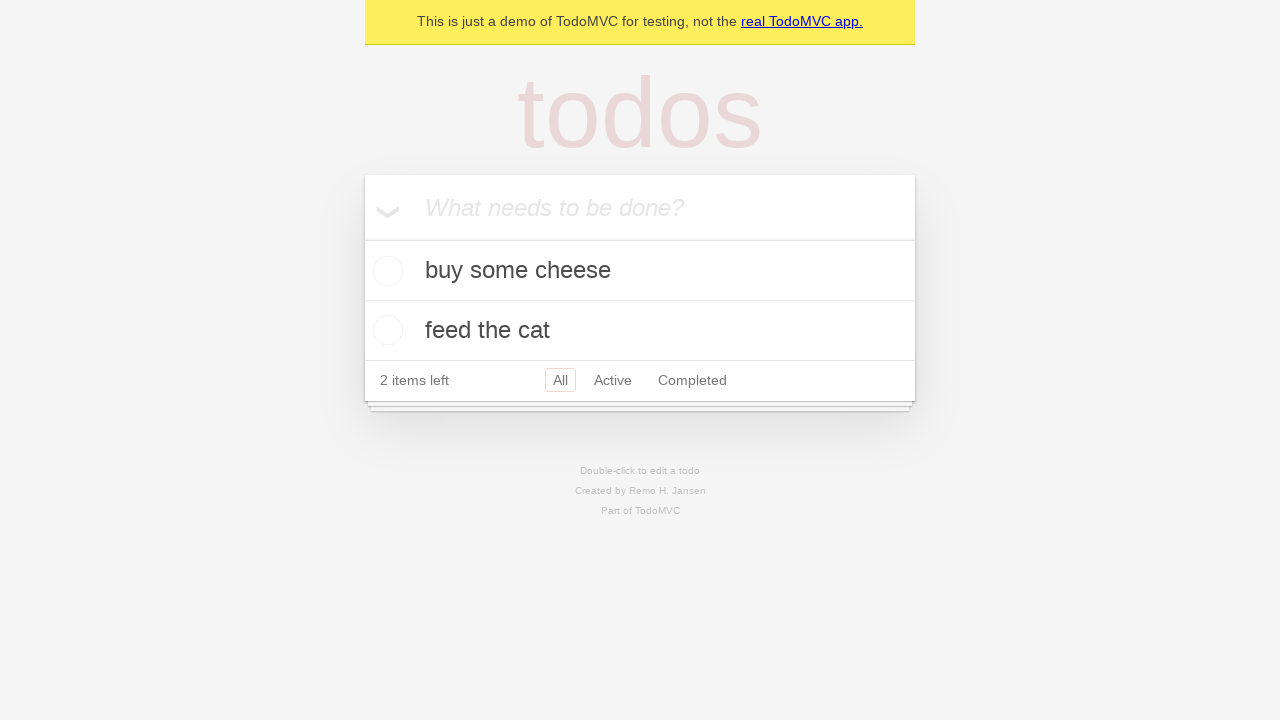

Waited for both todo items to be added to the page
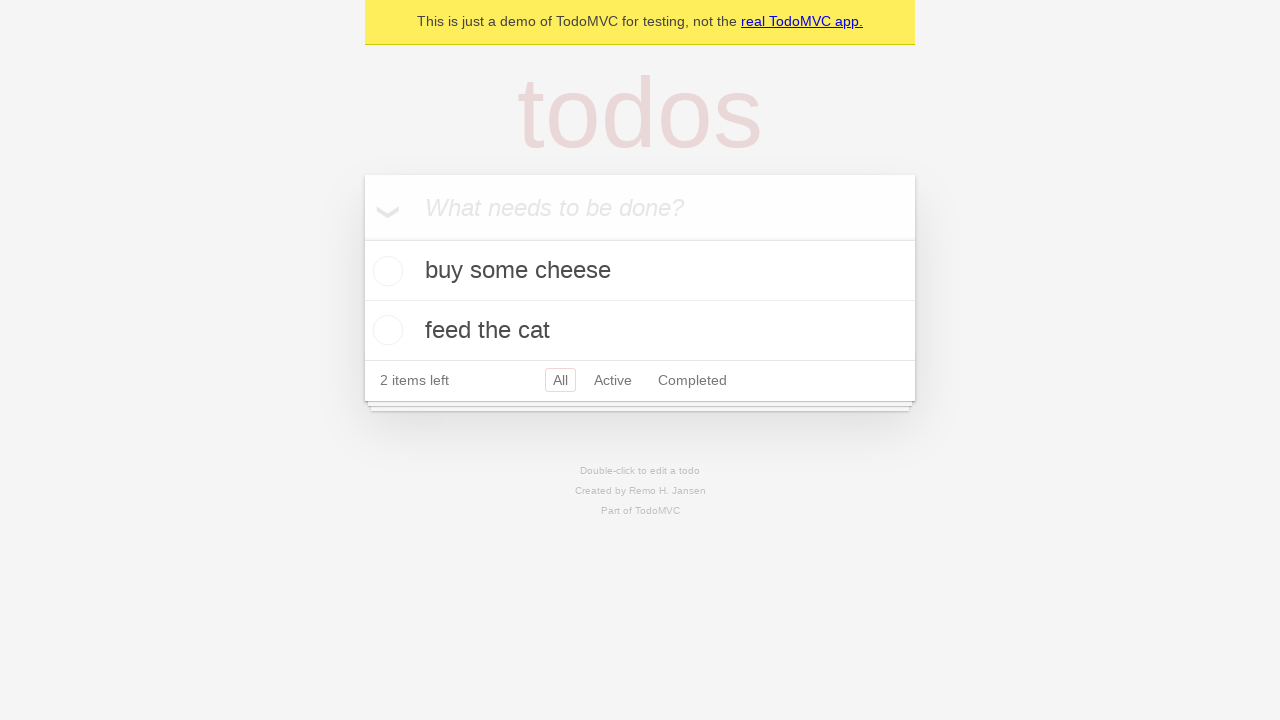

Located the first todo item
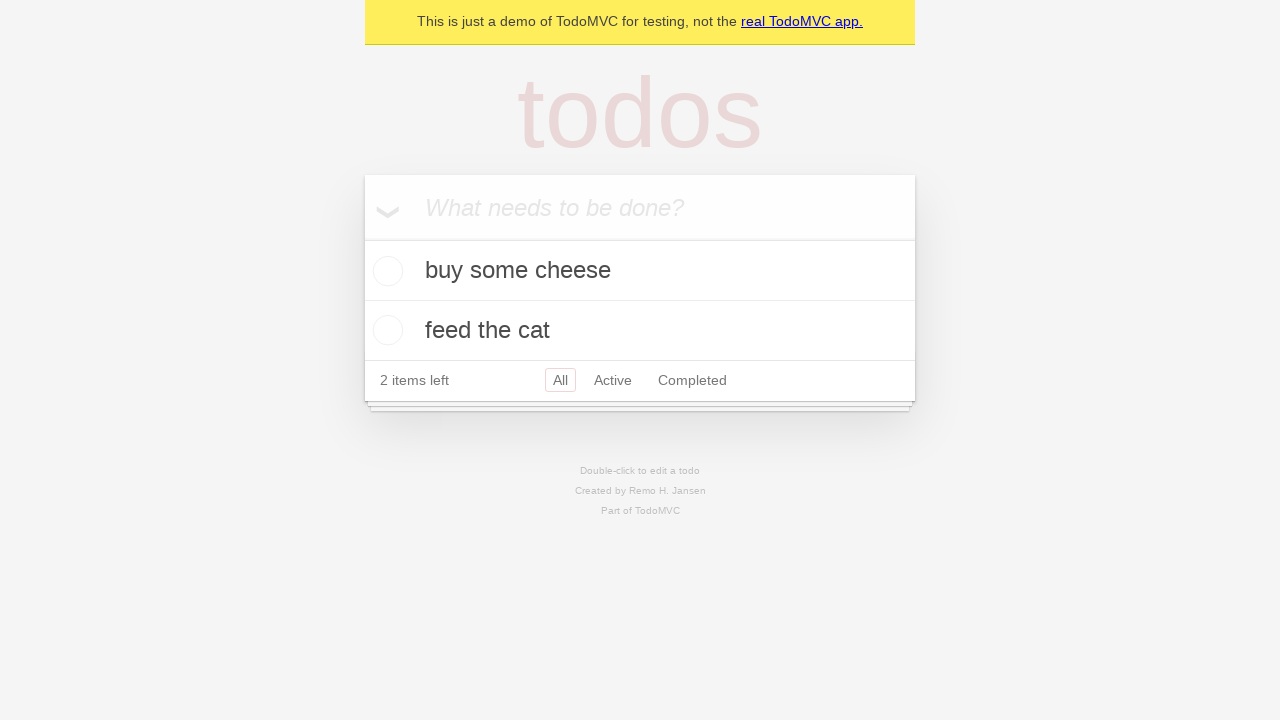

Located the checkbox for the first todo item
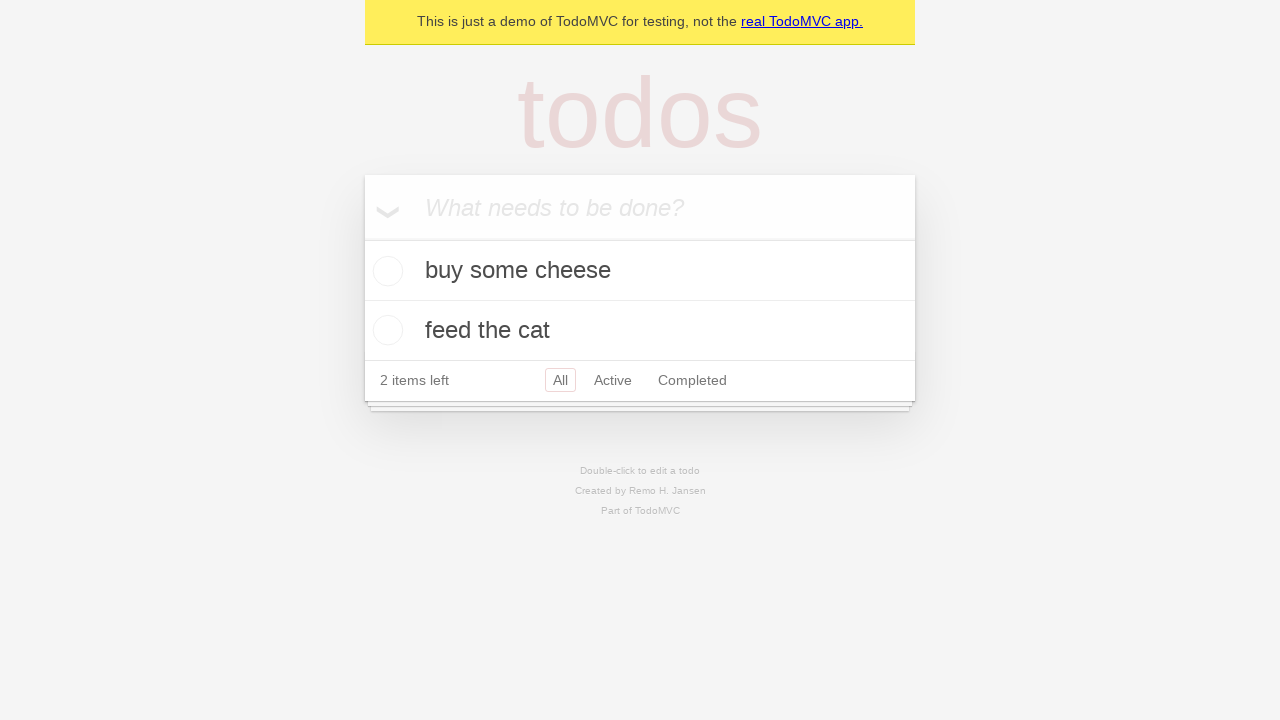

Marked the first todo item as complete by checking its checkbox at (385, 271) on internal:testid=[data-testid="todo-item"s] >> nth=0 >> internal:role=checkbox
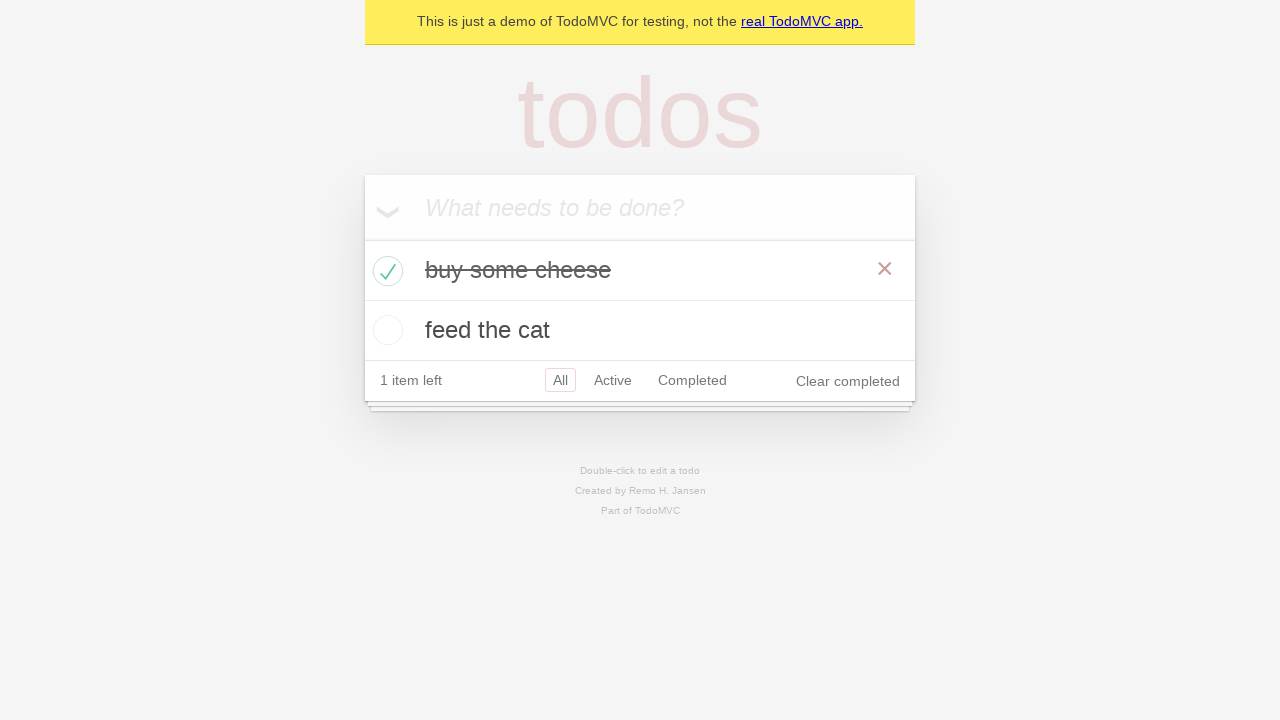

Un-marked the first todo item as complete by unchecking its checkbox at (385, 271) on internal:testid=[data-testid="todo-item"s] >> nth=0 >> internal:role=checkbox
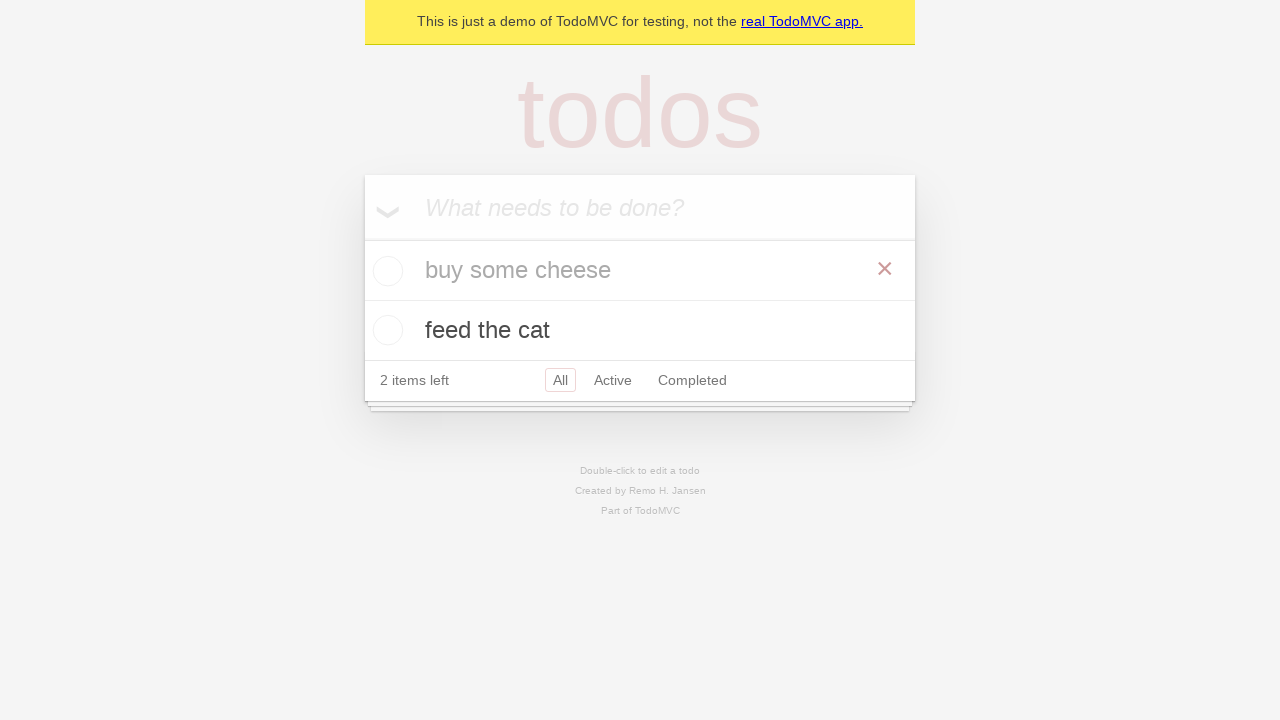

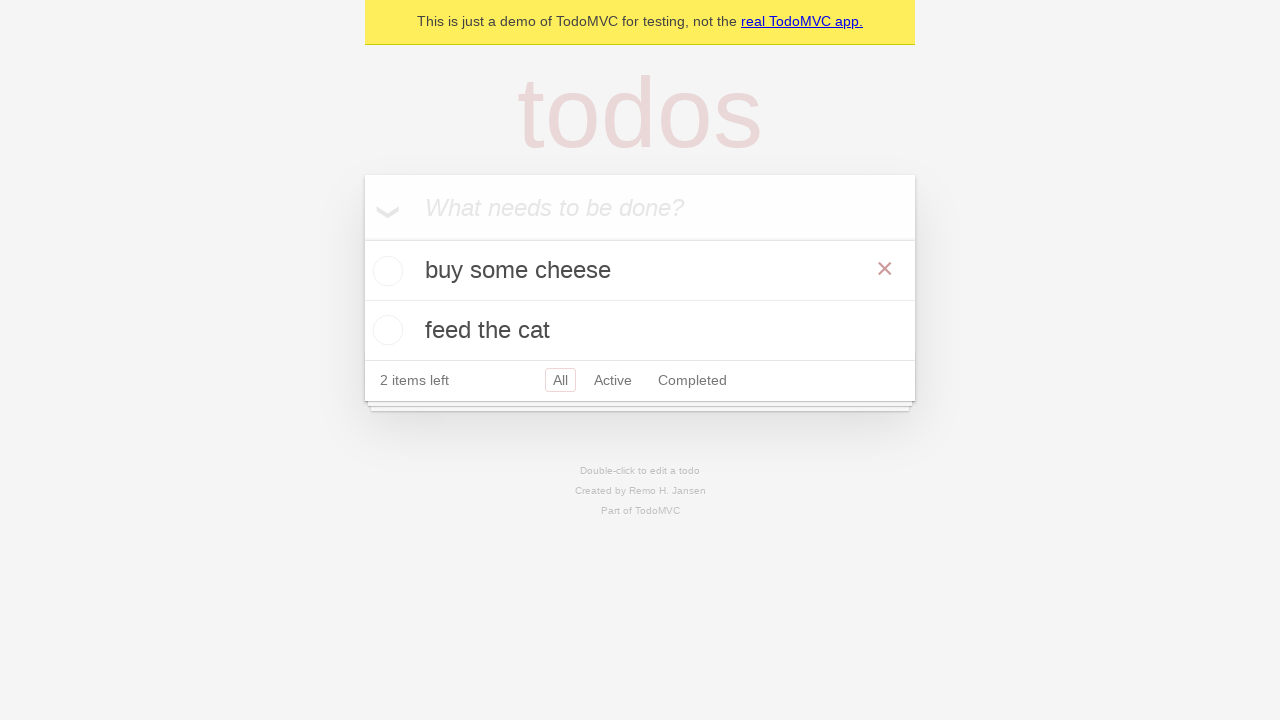